Tests JavaScript confirm dialog by clicking a button that triggers a confirm popup, accepting it, and verifying the result message shows OK was clicked

Starting URL: https://the-internet.herokuapp.com/javascript_alerts

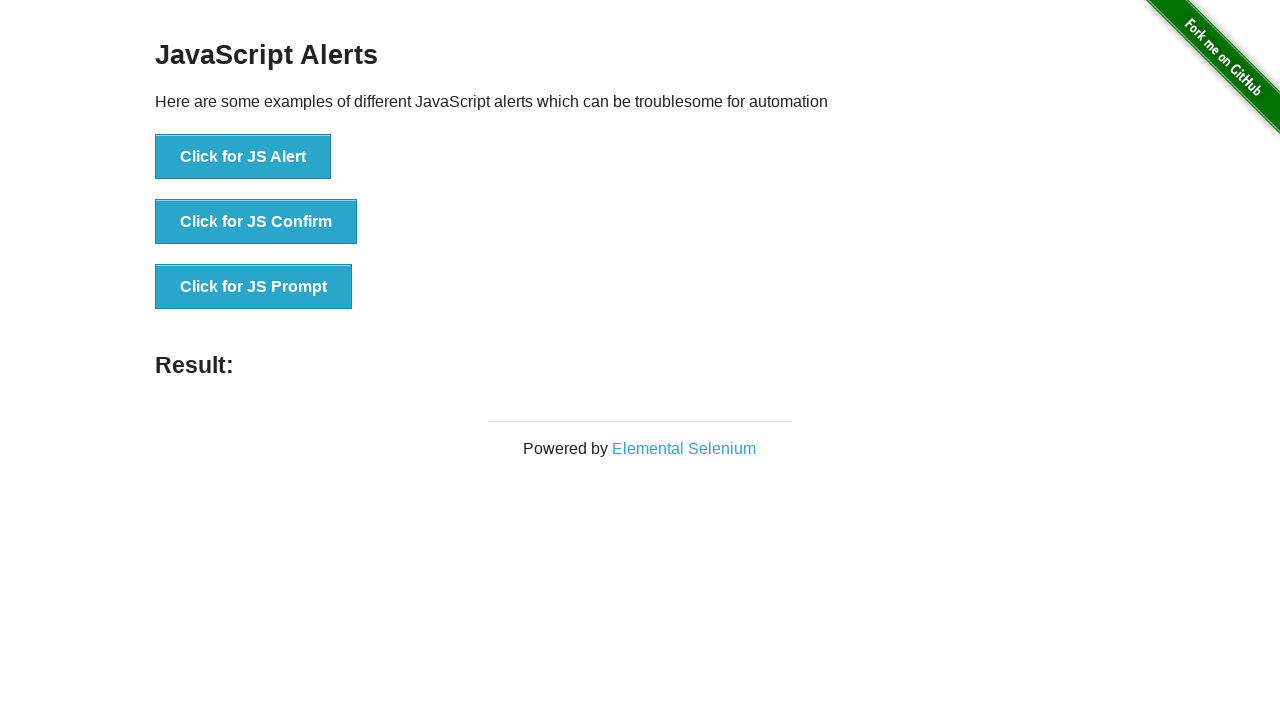

Set up dialog handler to accept confirm dialogs
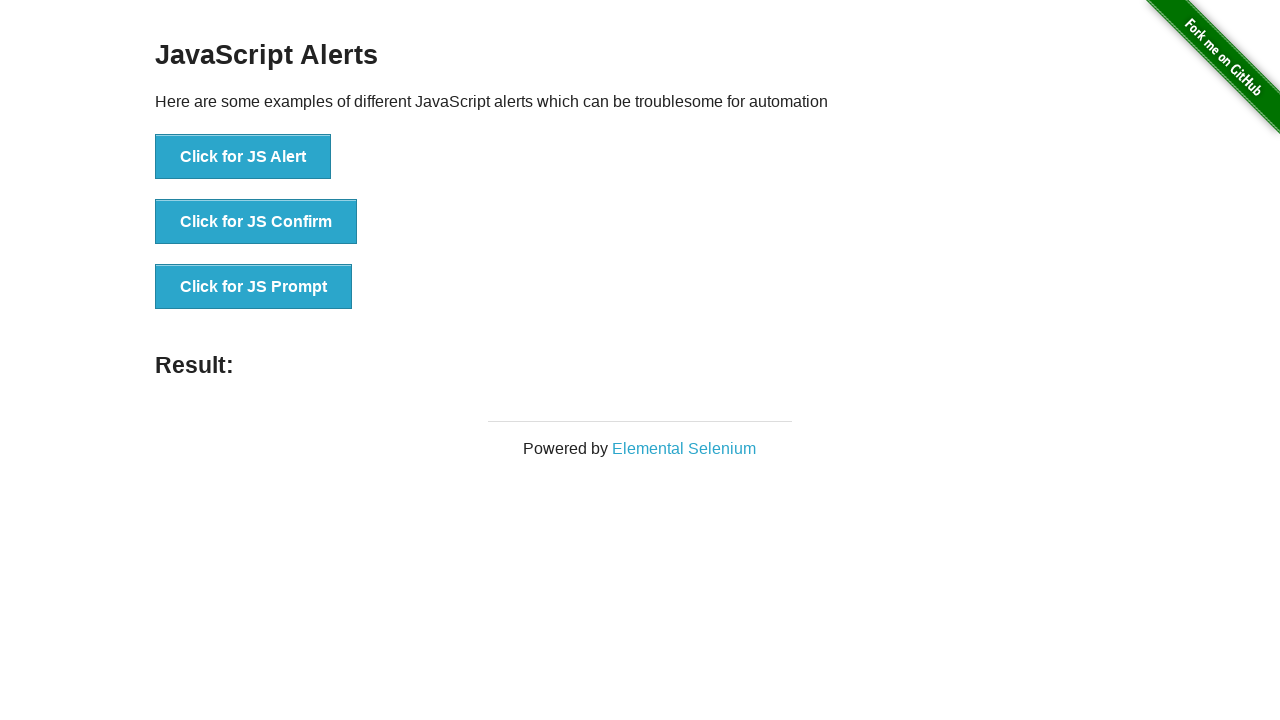

Clicked the JavaScript confirm button at (256, 222) on xpath=//button[@onclick='jsConfirm()']
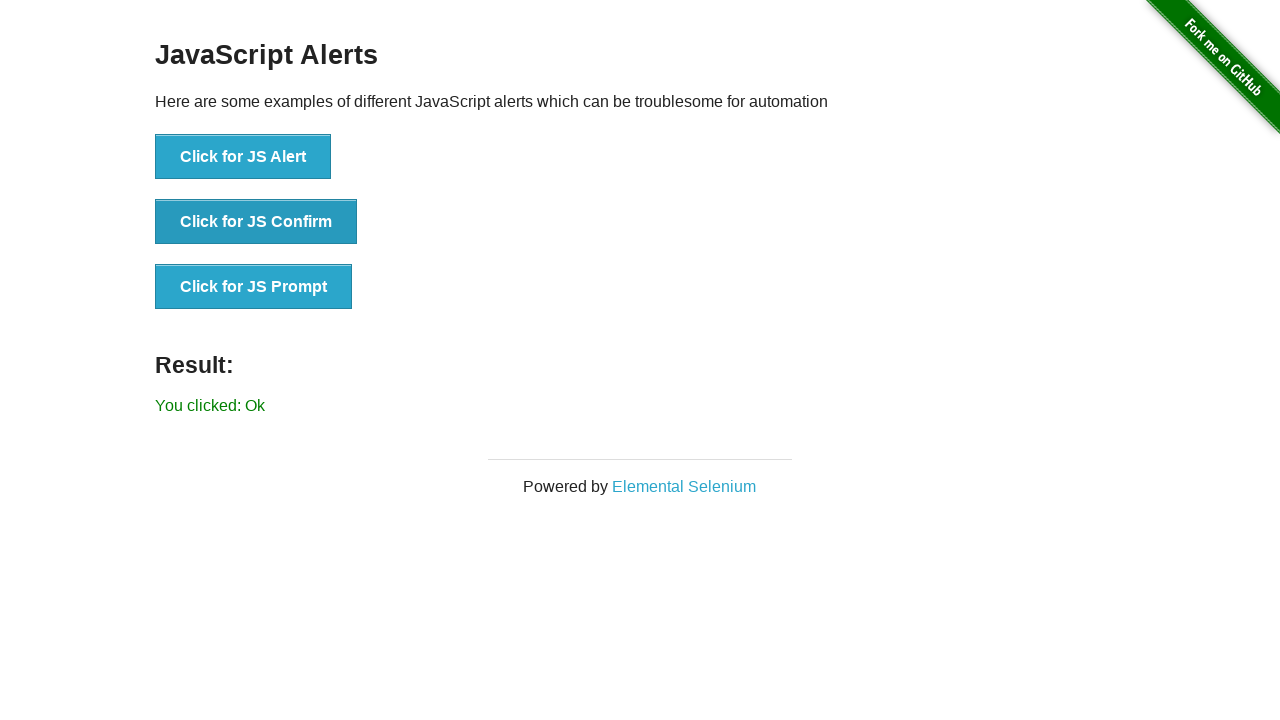

Result message element loaded after confirm dialog was accepted
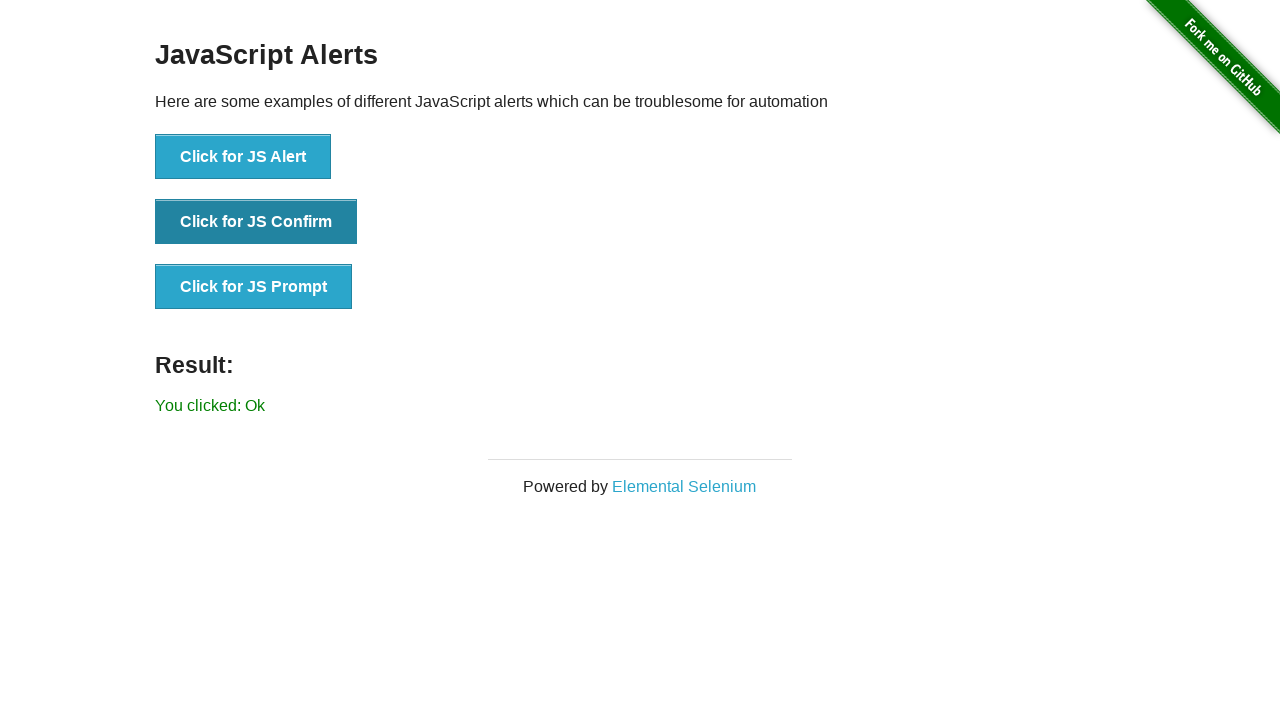

Retrieved result message: 'You clicked: Ok'
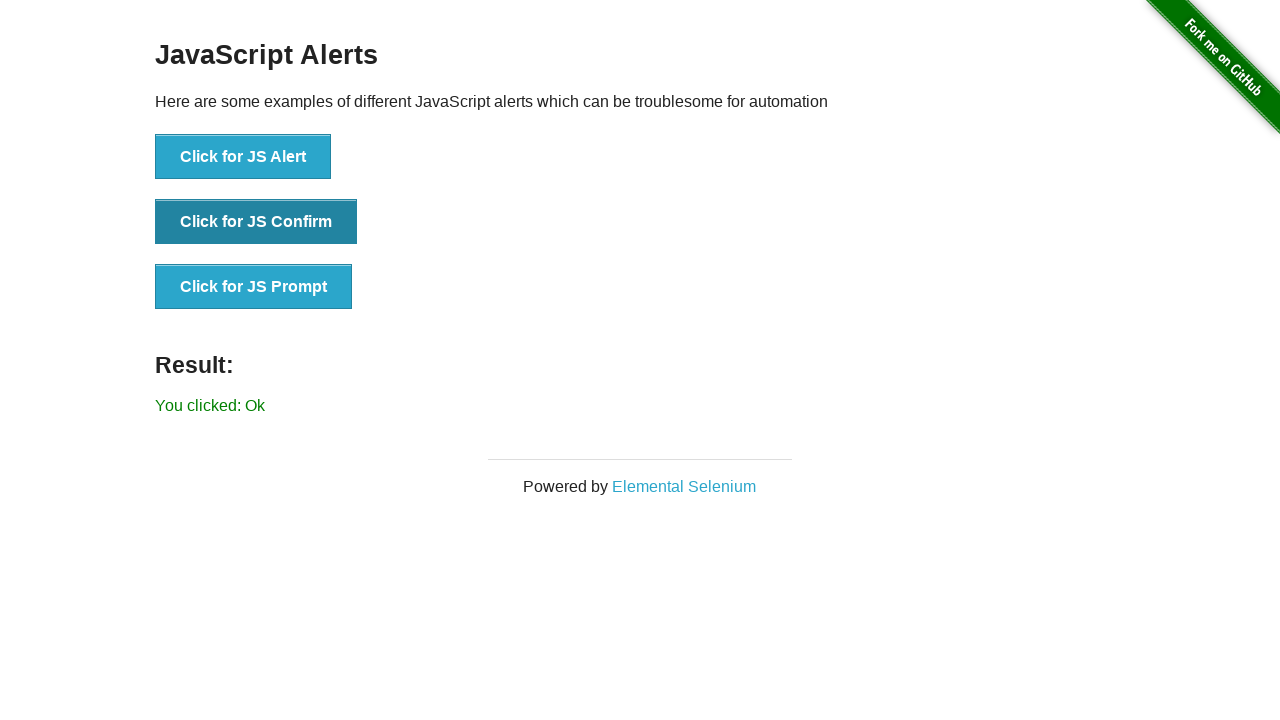

Verified result message shows 'You clicked: Ok'
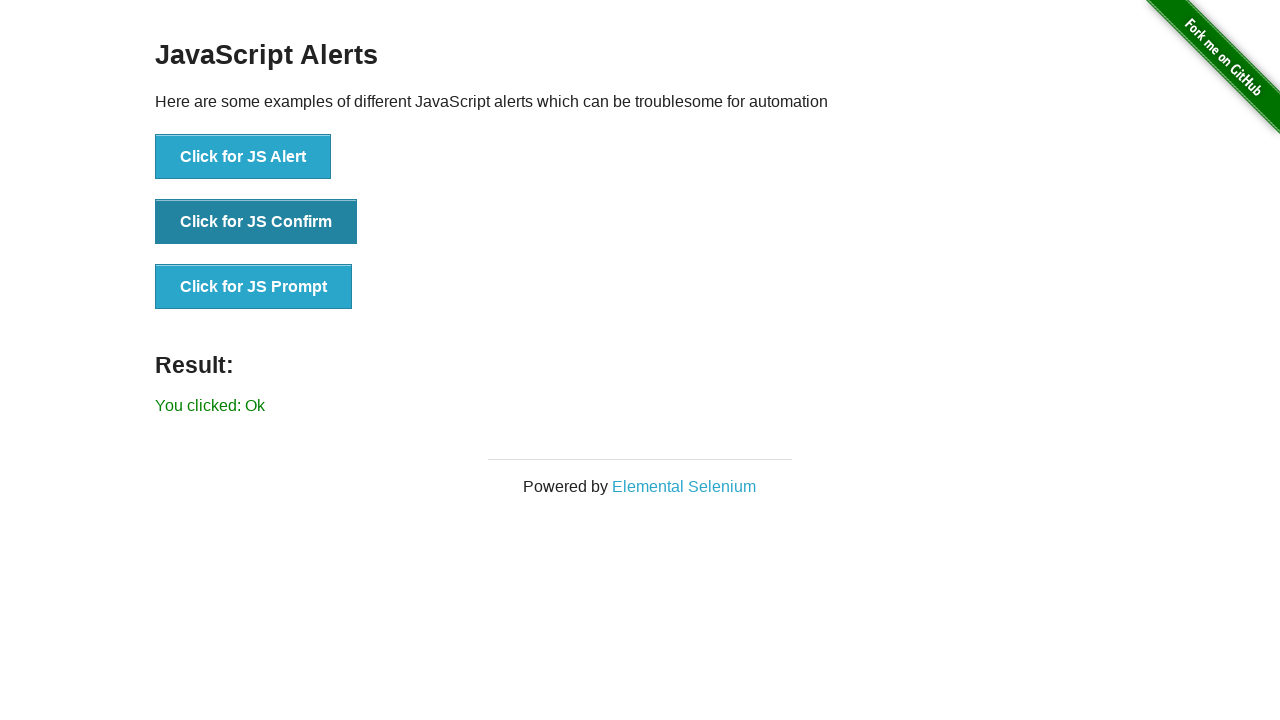

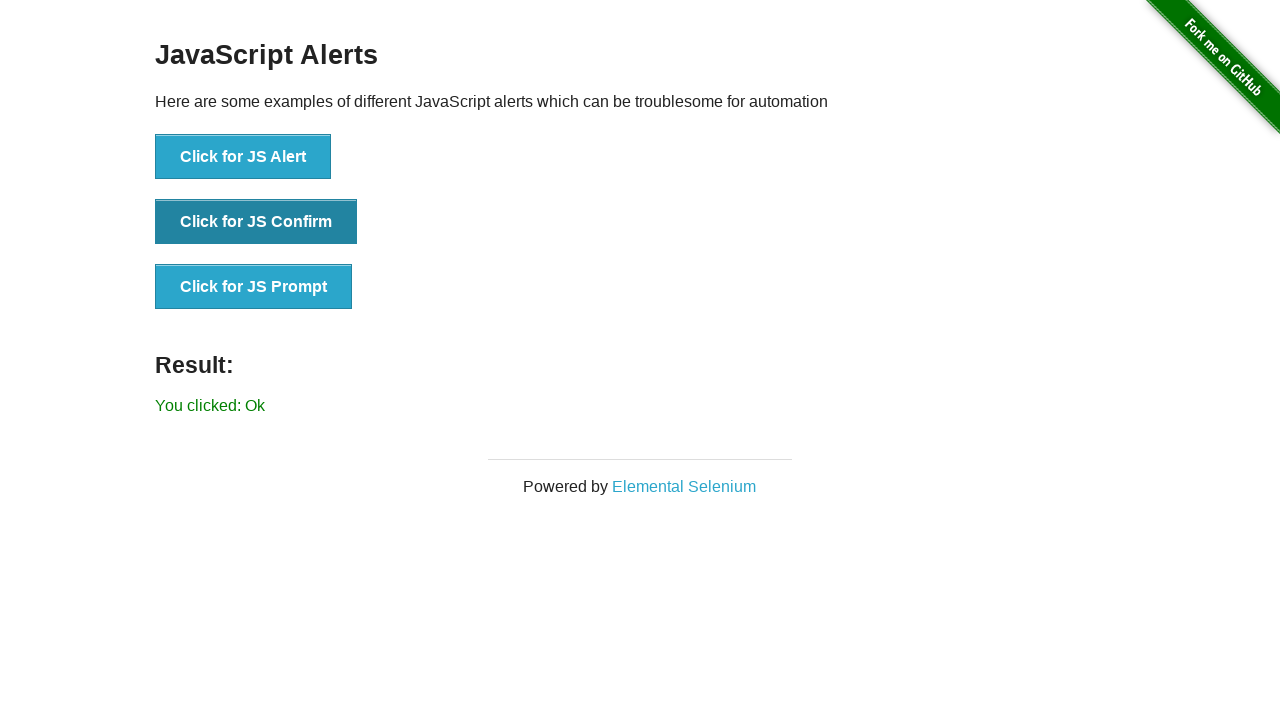